Navigates to Add/Remove Elements page, clicks the Add Element button, and verifies a new Delete button appears

Starting URL: https://the-internet.herokuapp.com/

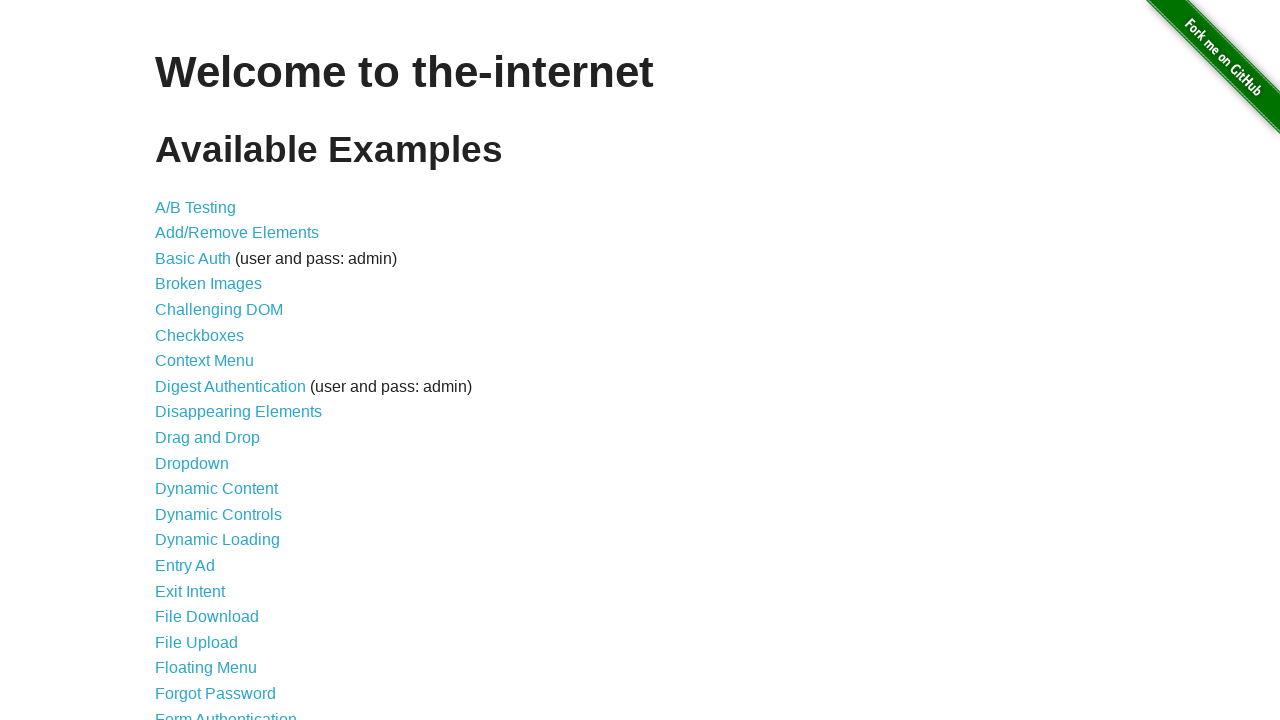

Navigated to The Internet homepage
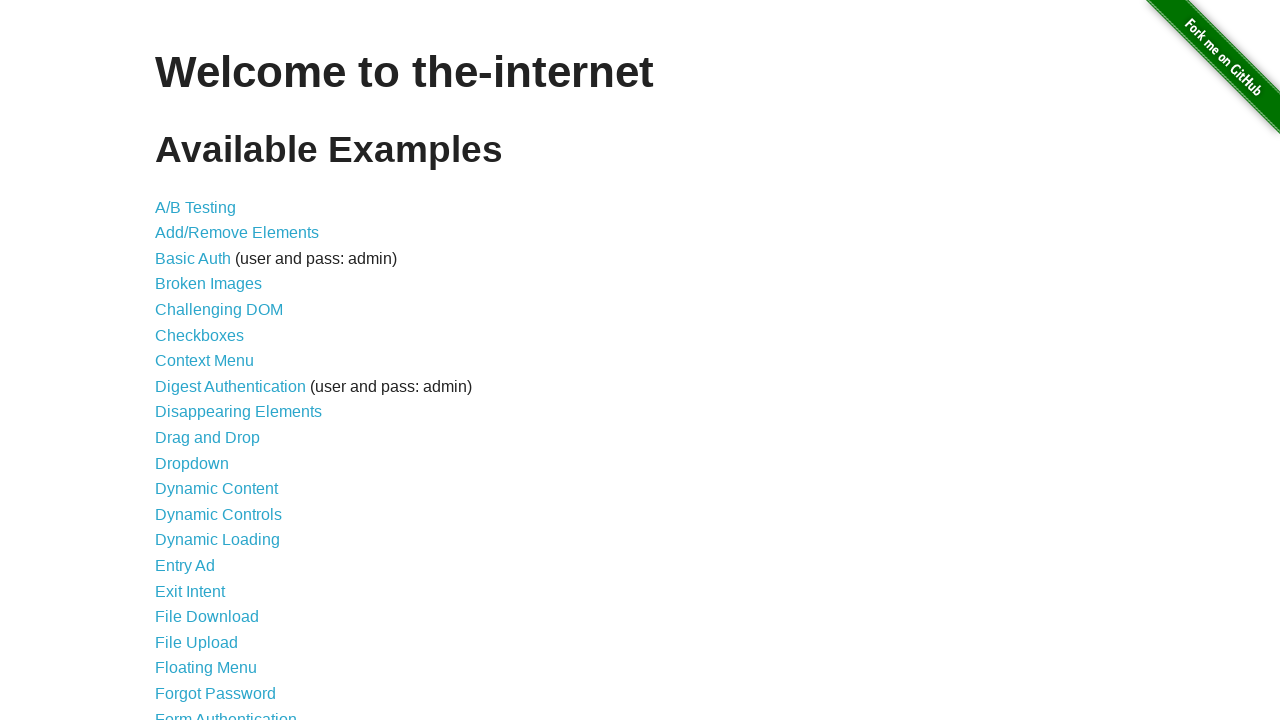

Clicked on 'Add/Remove Elements' link at (237, 233) on text=Add/Remove Elements
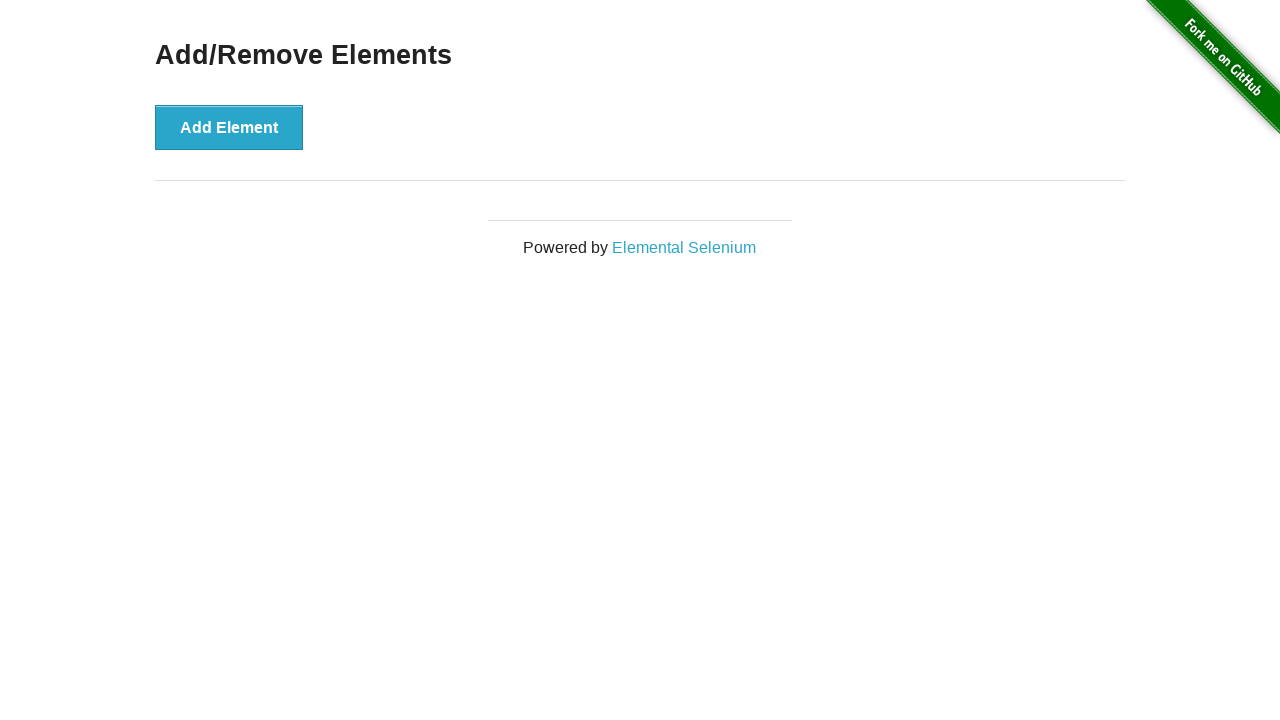

Clicked the 'Add Element' button at (229, 127) on button:has-text('Add Element')
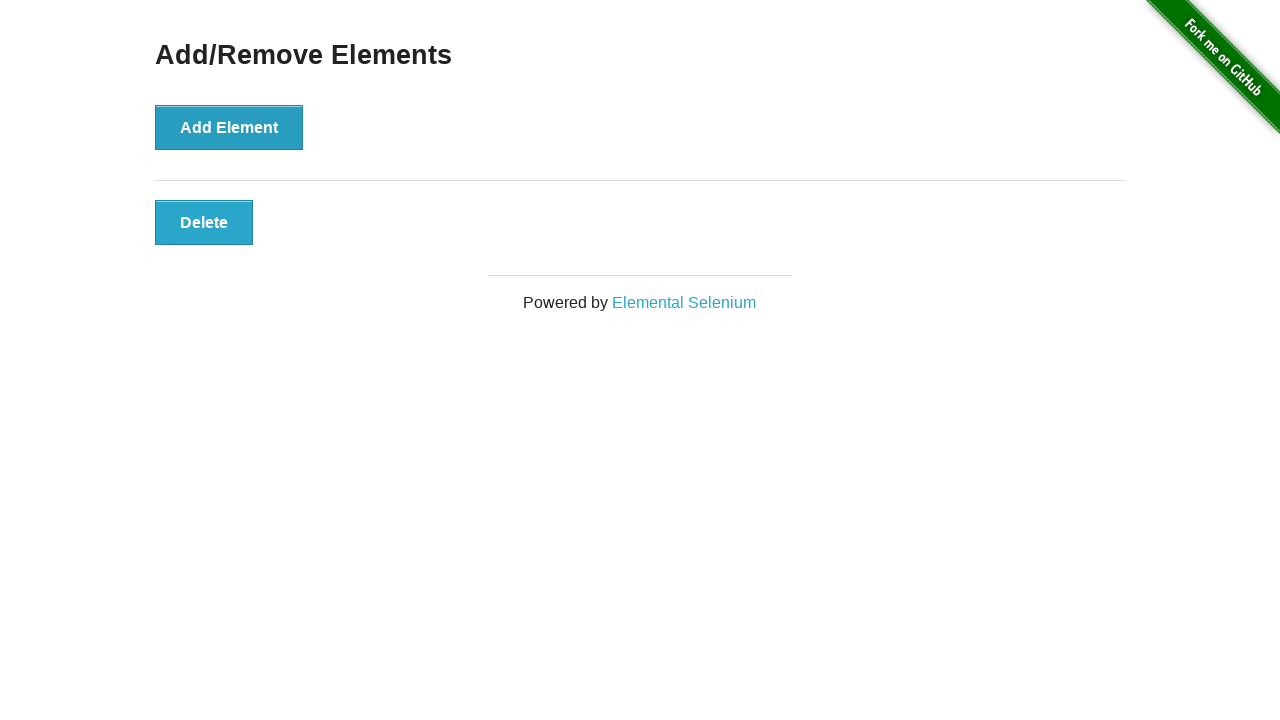

Verified that a new Delete button appeared
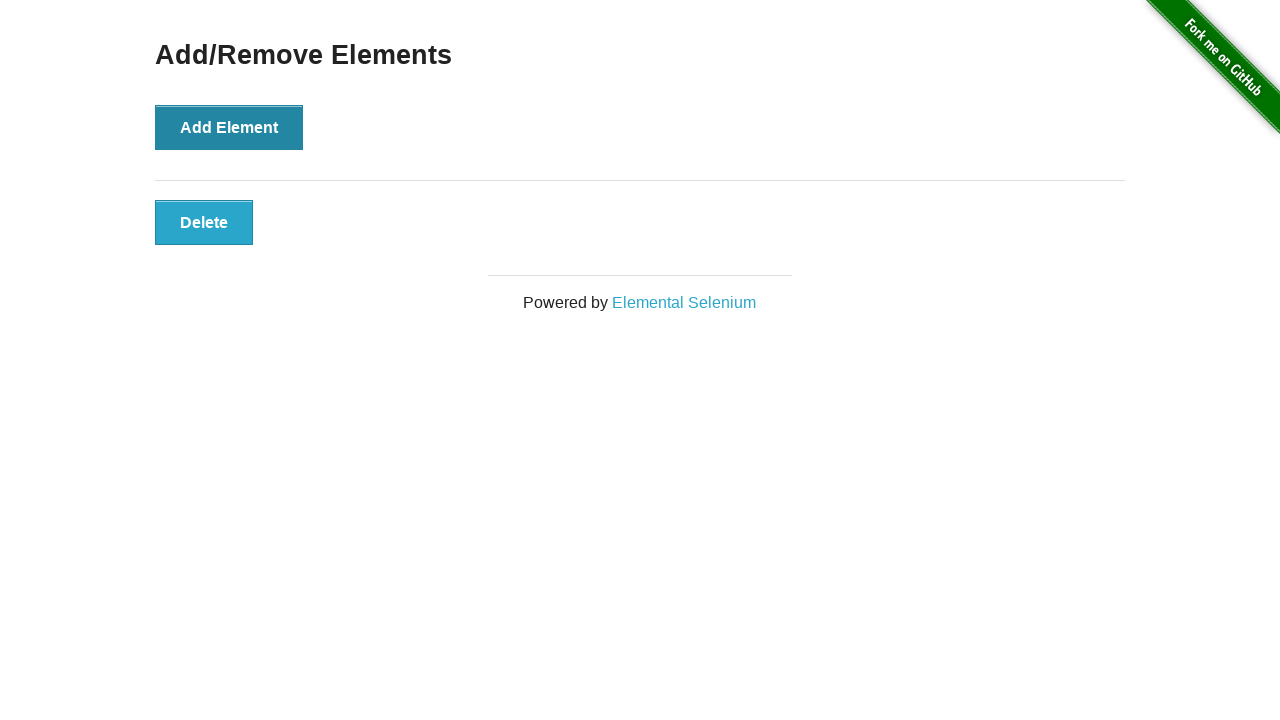

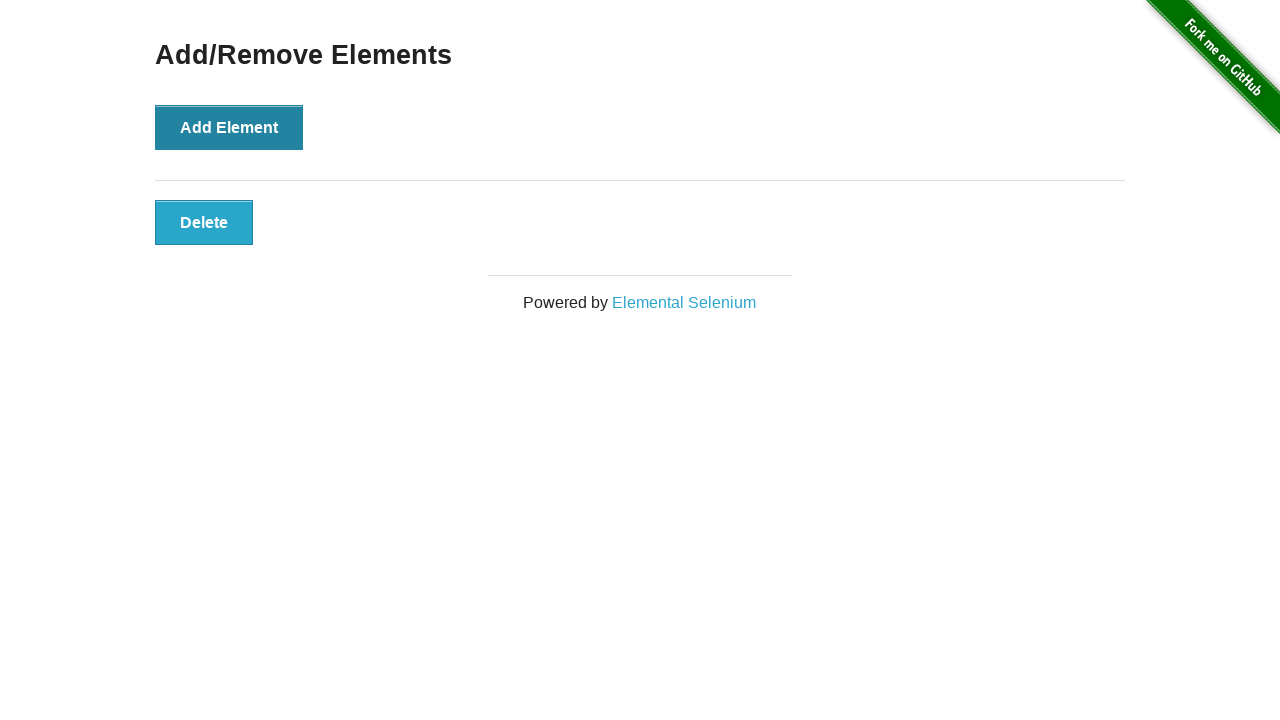